Tests EME permissions with block setting by clicking on the EME button on the permissions test site

Starting URL: https://permission.site/

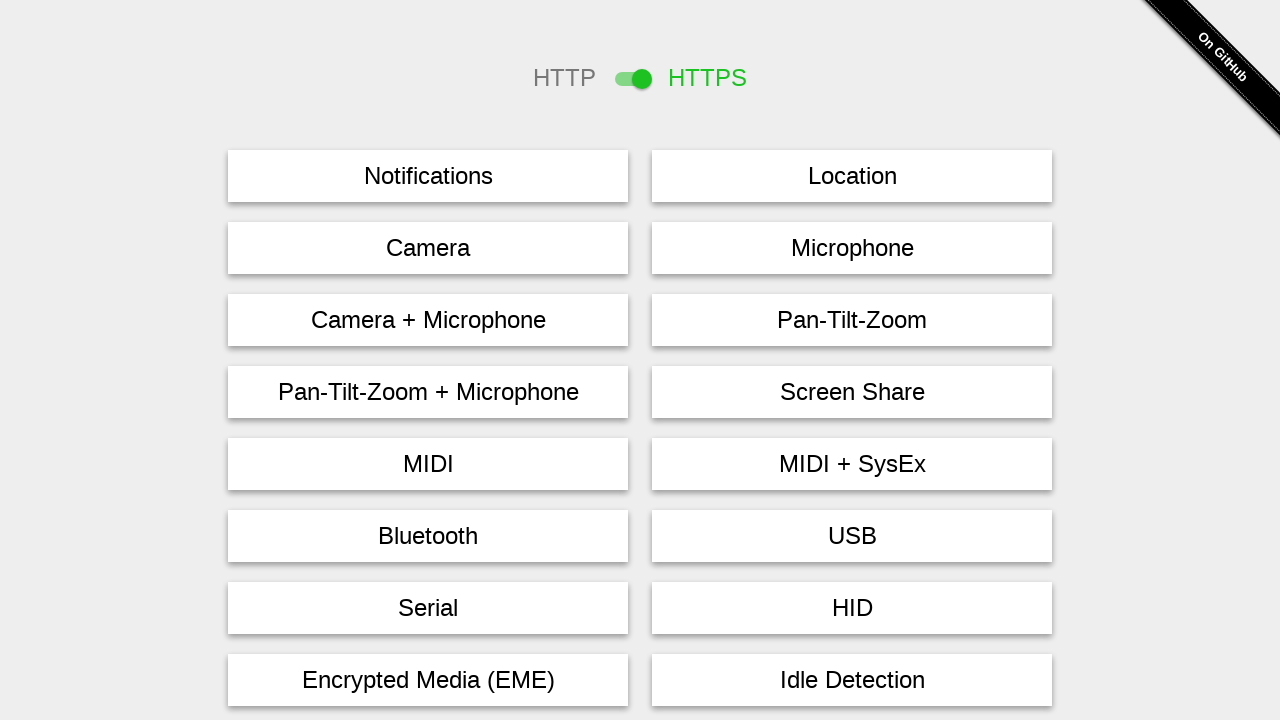

Clicked EME button to trigger permission request at (428, 680) on #eme
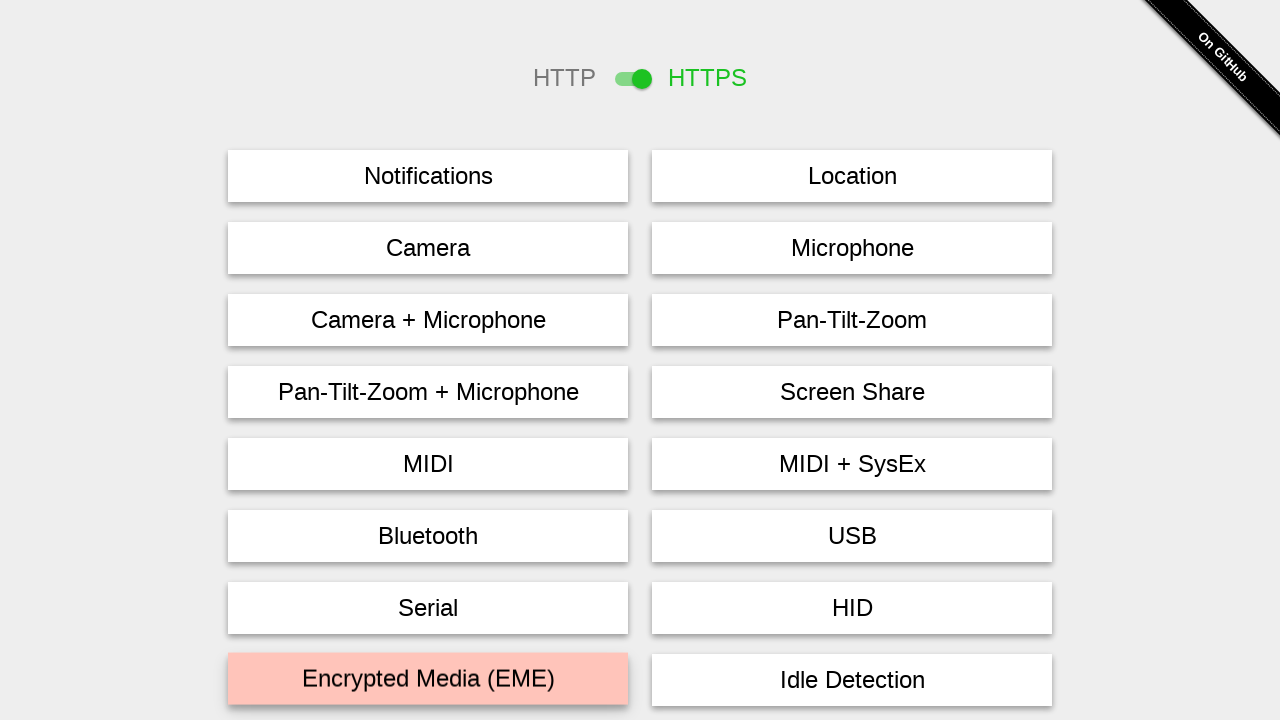

Waited 2 seconds for EME permission dialog to appear
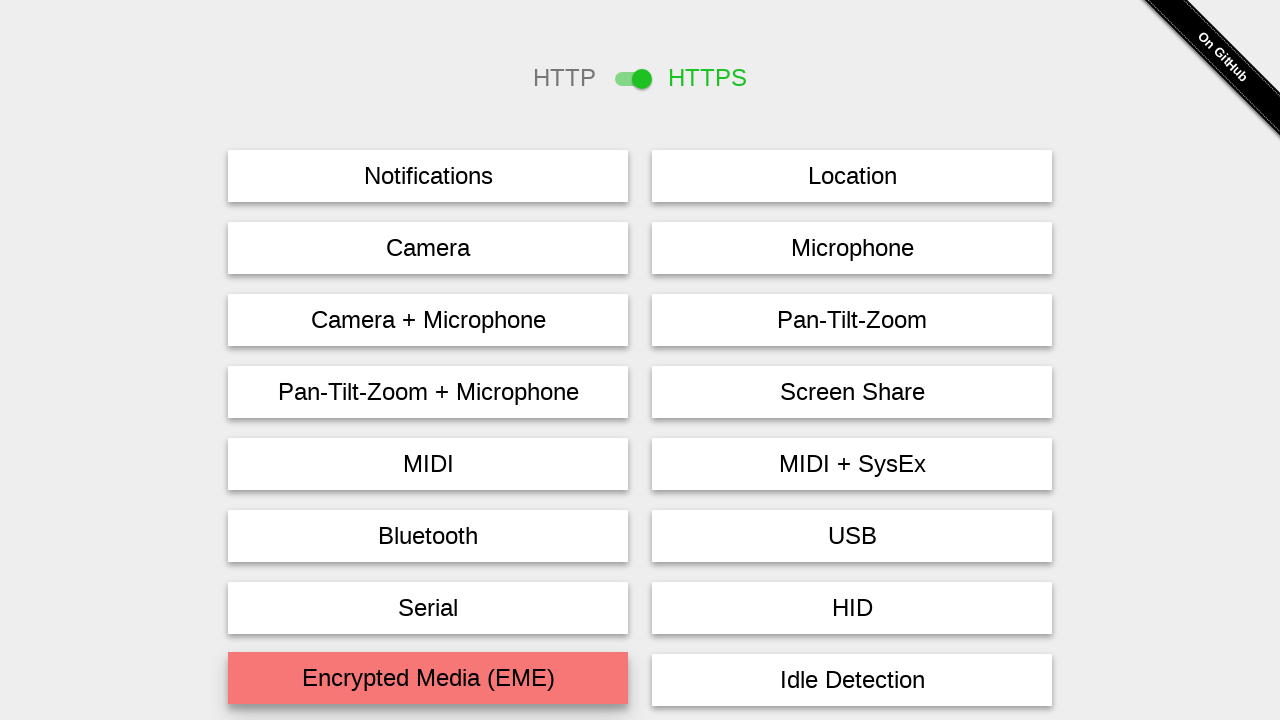

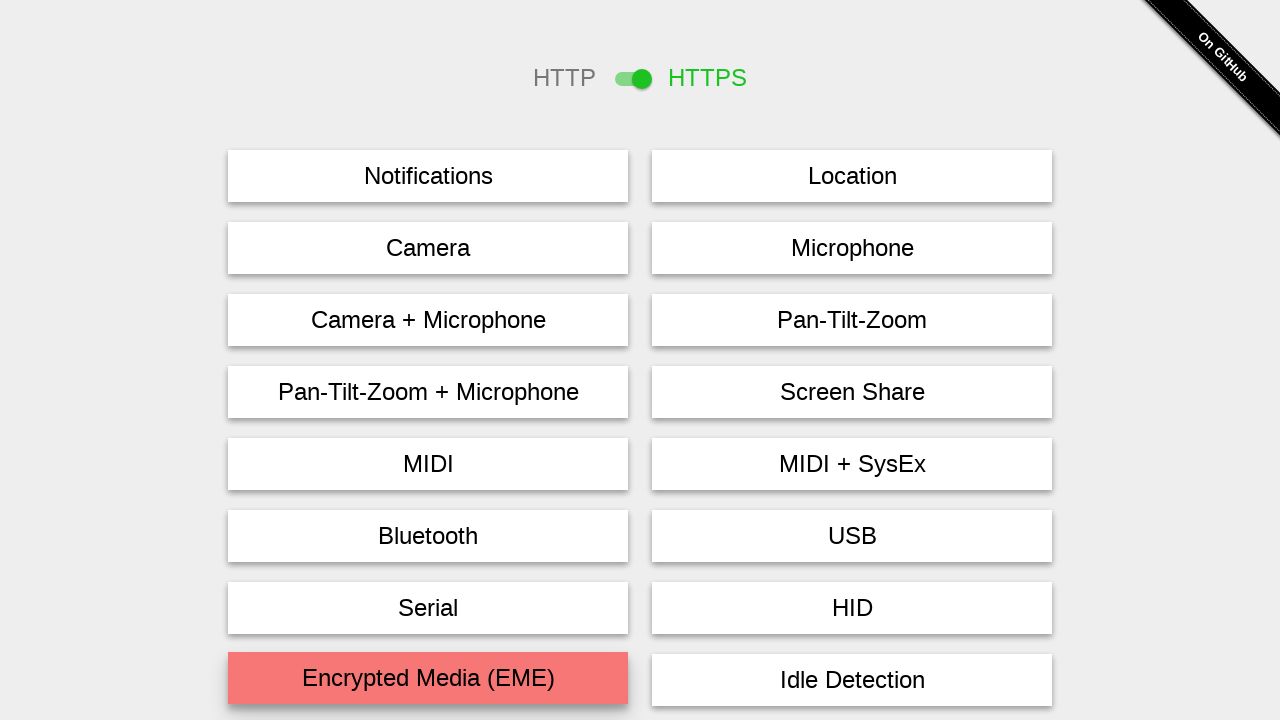